Tests waiting for a dynamically loaded image to appear on the page by waiting for an element with ID "award" to be present

Starting URL: https://bonigarcia.dev/selenium-webdriver-java/loading-images.html

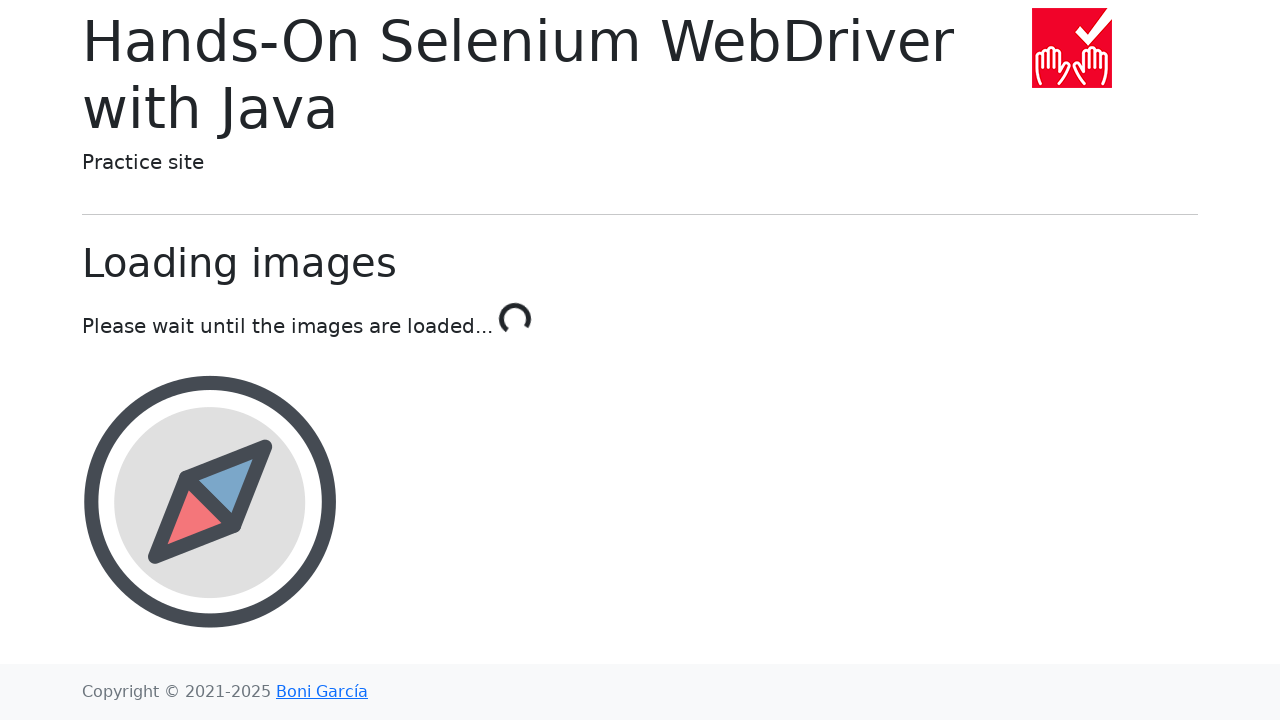

Navigated to loading-images test page
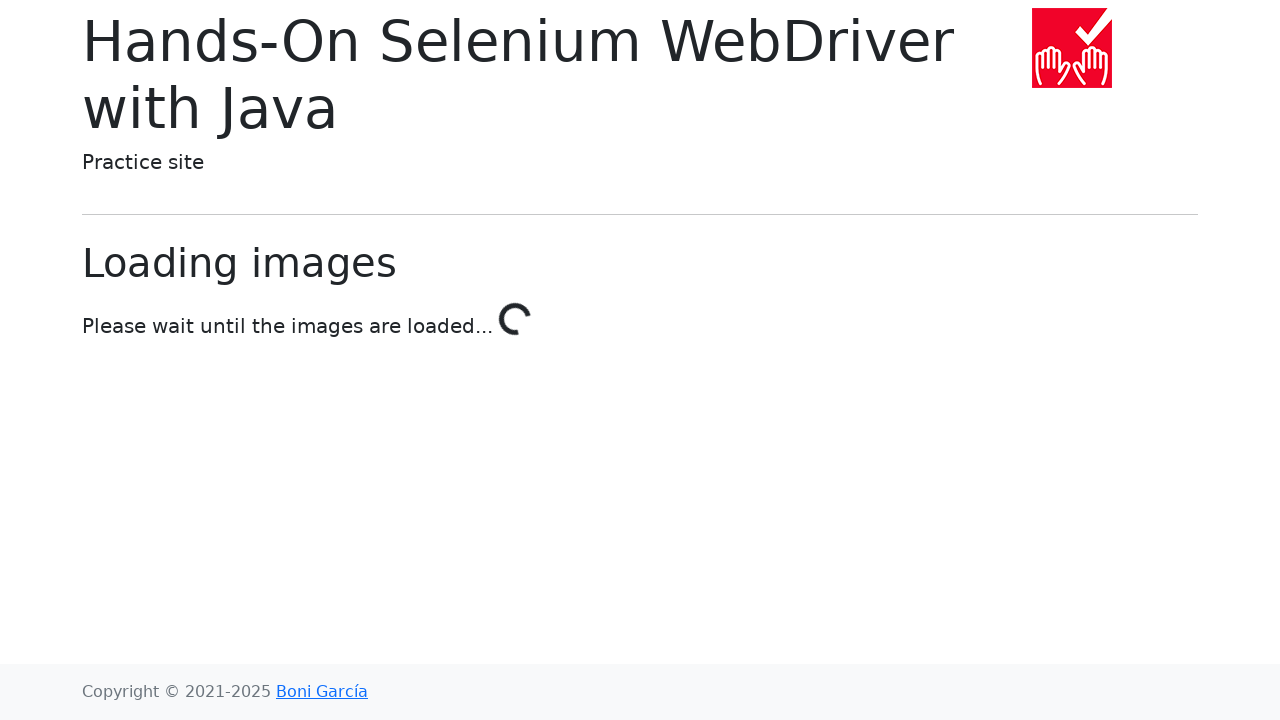

Waited for dynamically loaded award image element with ID 'award' to be attached to the DOM
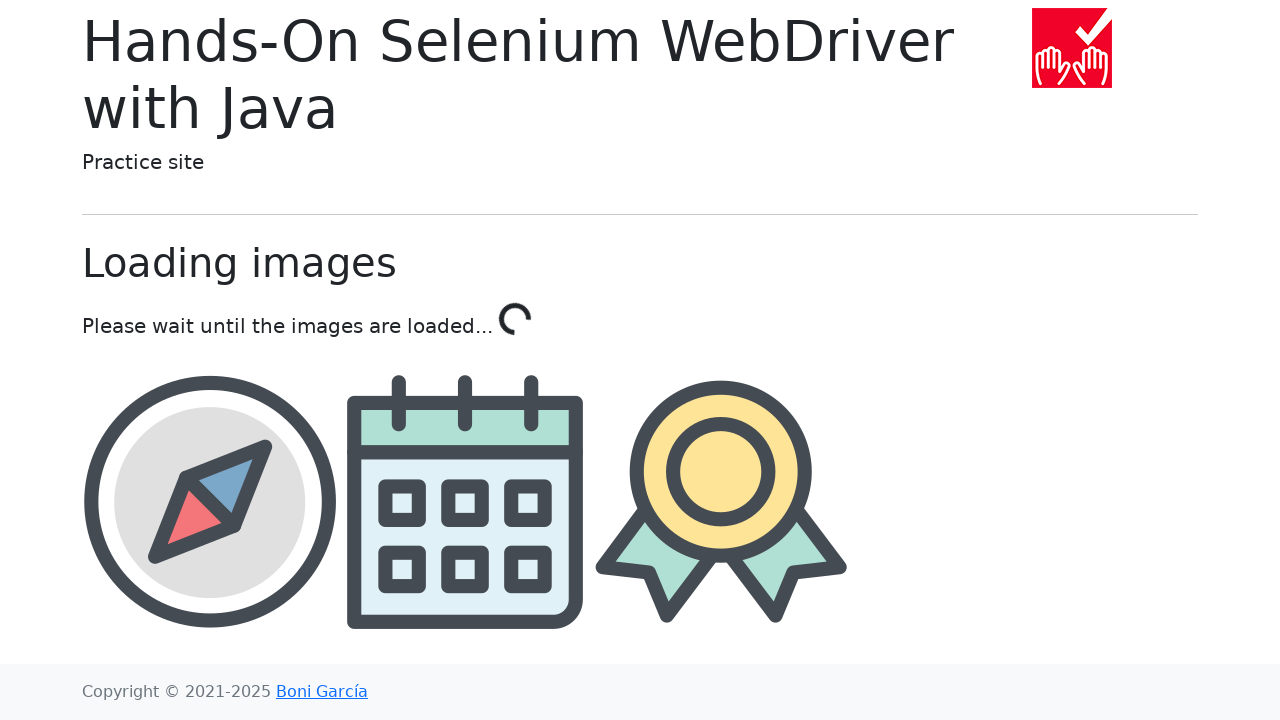

Located the award image element
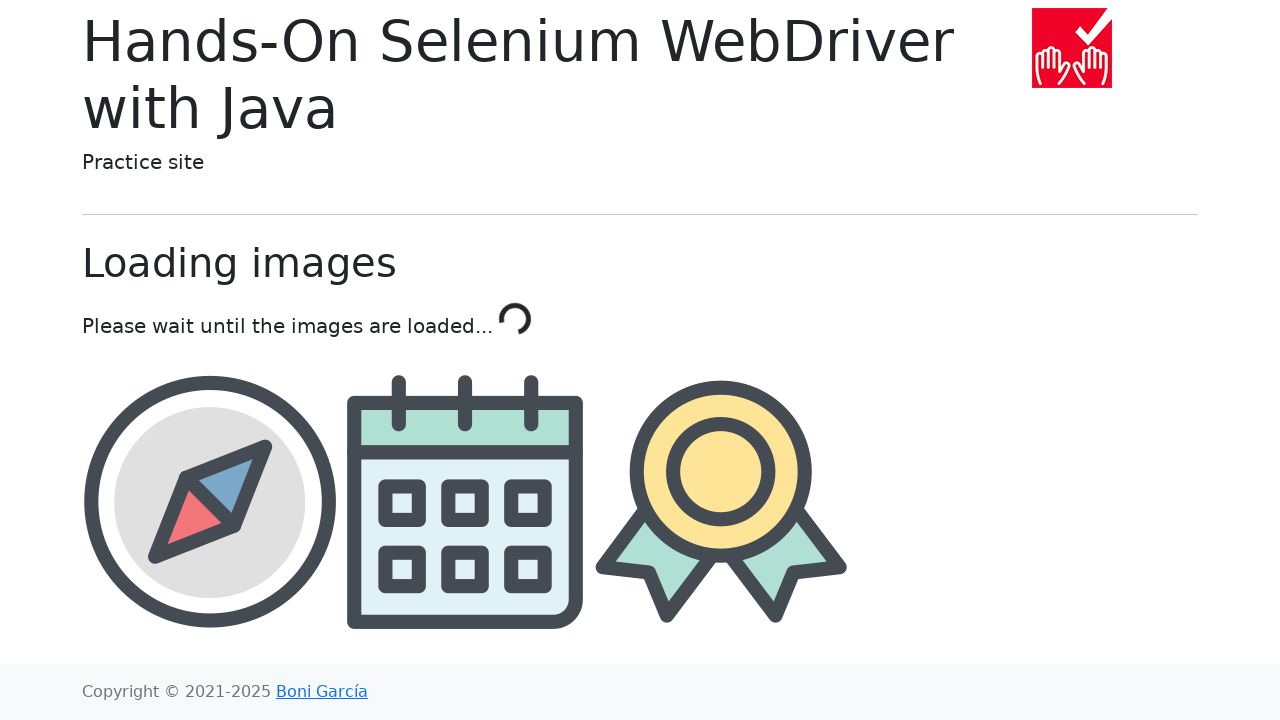

Retrieved src attribute from award image: img/award.png
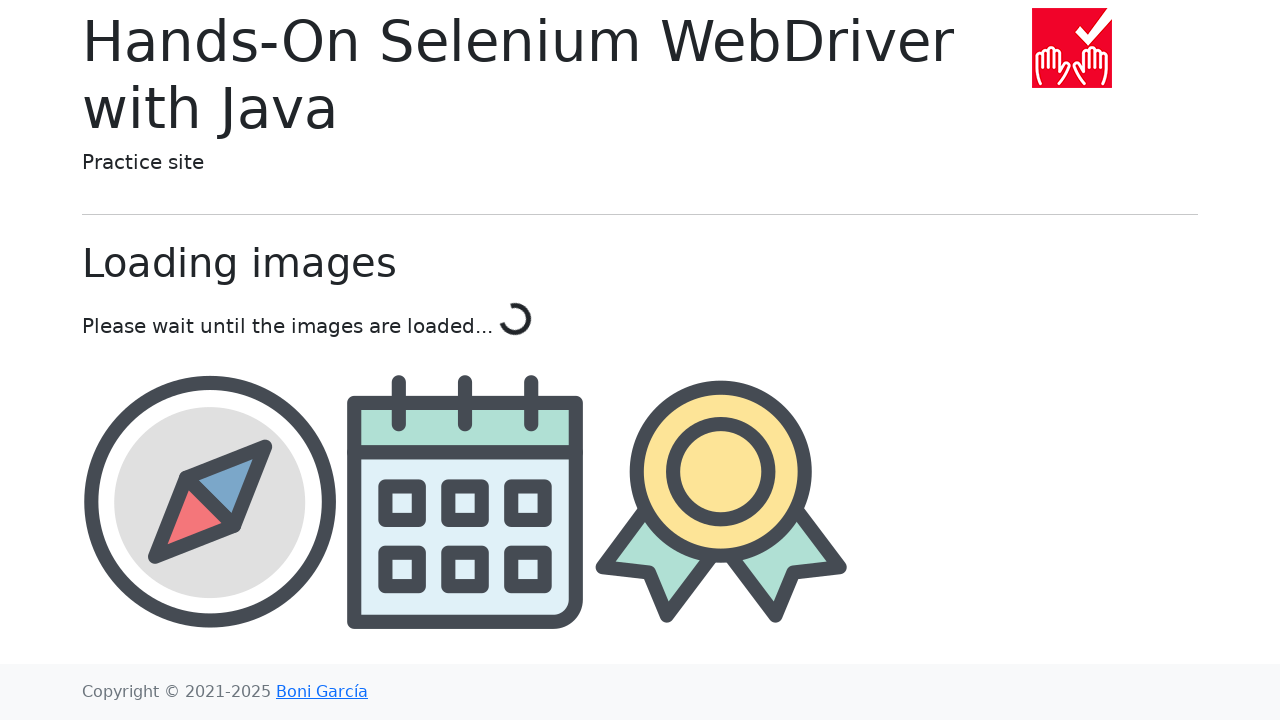

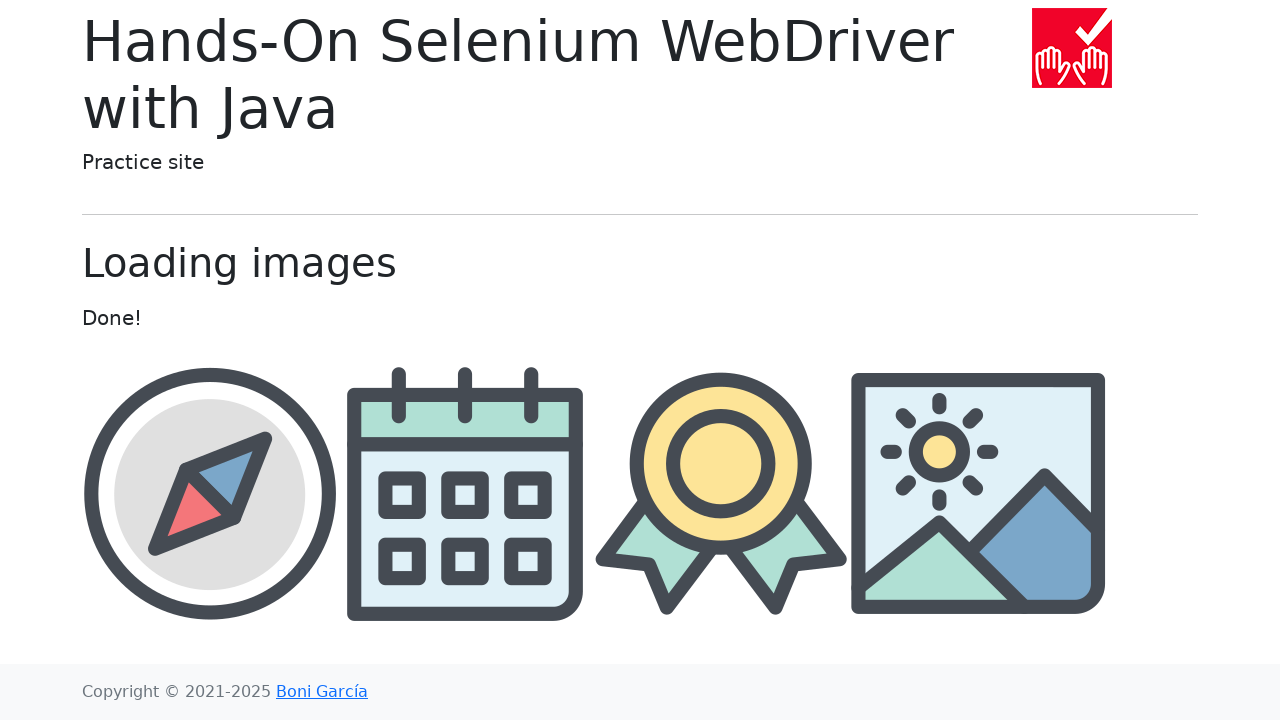